Navigates to CoinMarketCap homepage, scrolls down to load the cryptocurrency table, and verifies that cryptocurrency names and price change data are displayed.

Starting URL: https://coinmarketcap.com

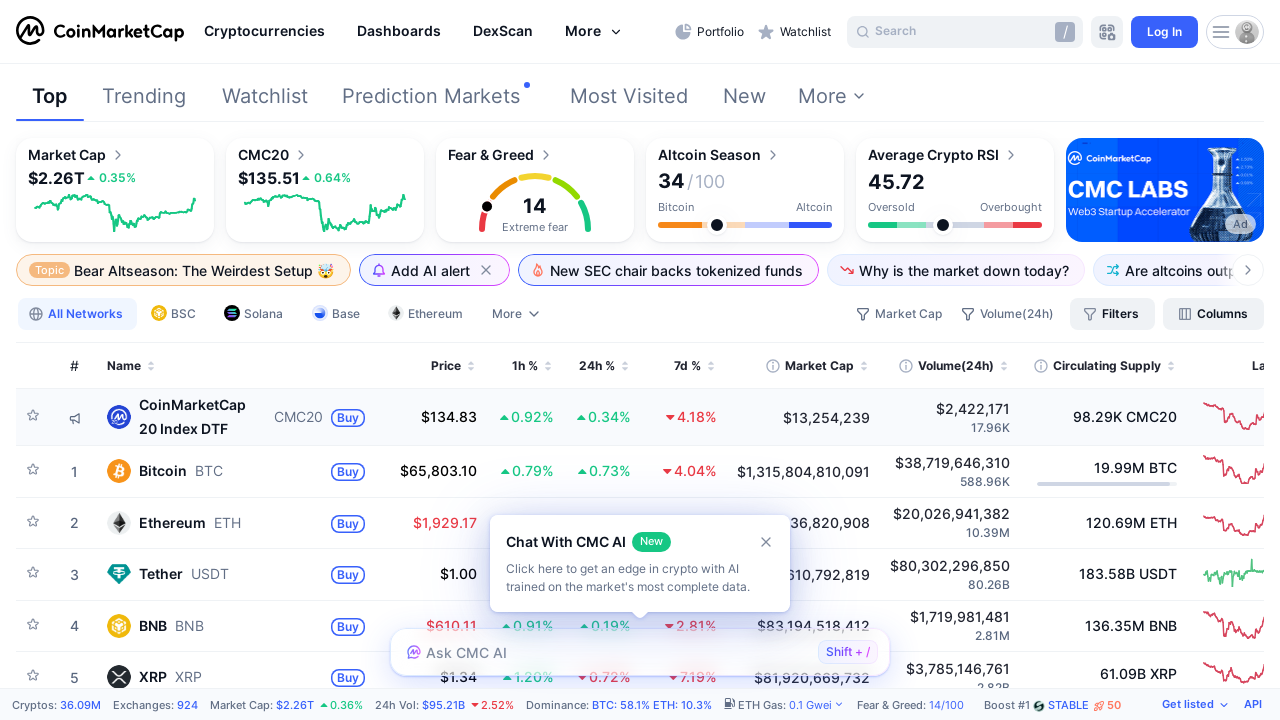

Scrolled down 2000 pixels to load more cryptocurrency data
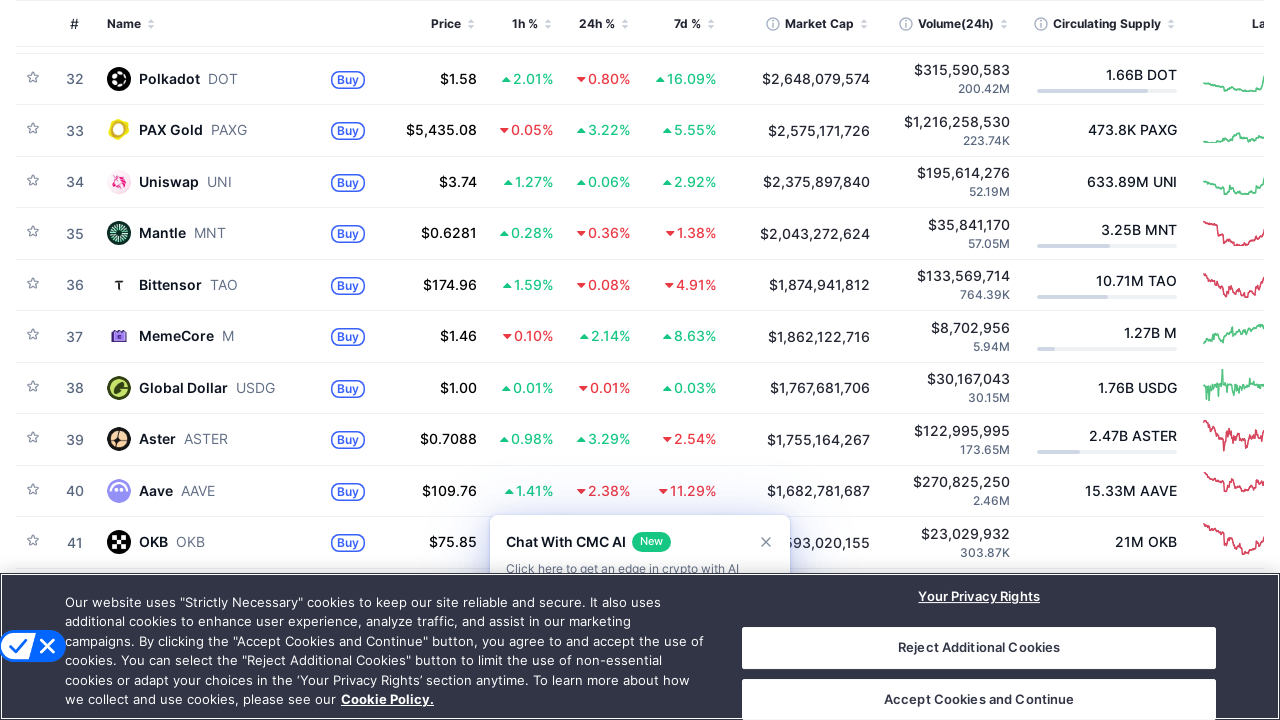

Waited 500ms for cryptocurrency table content to load
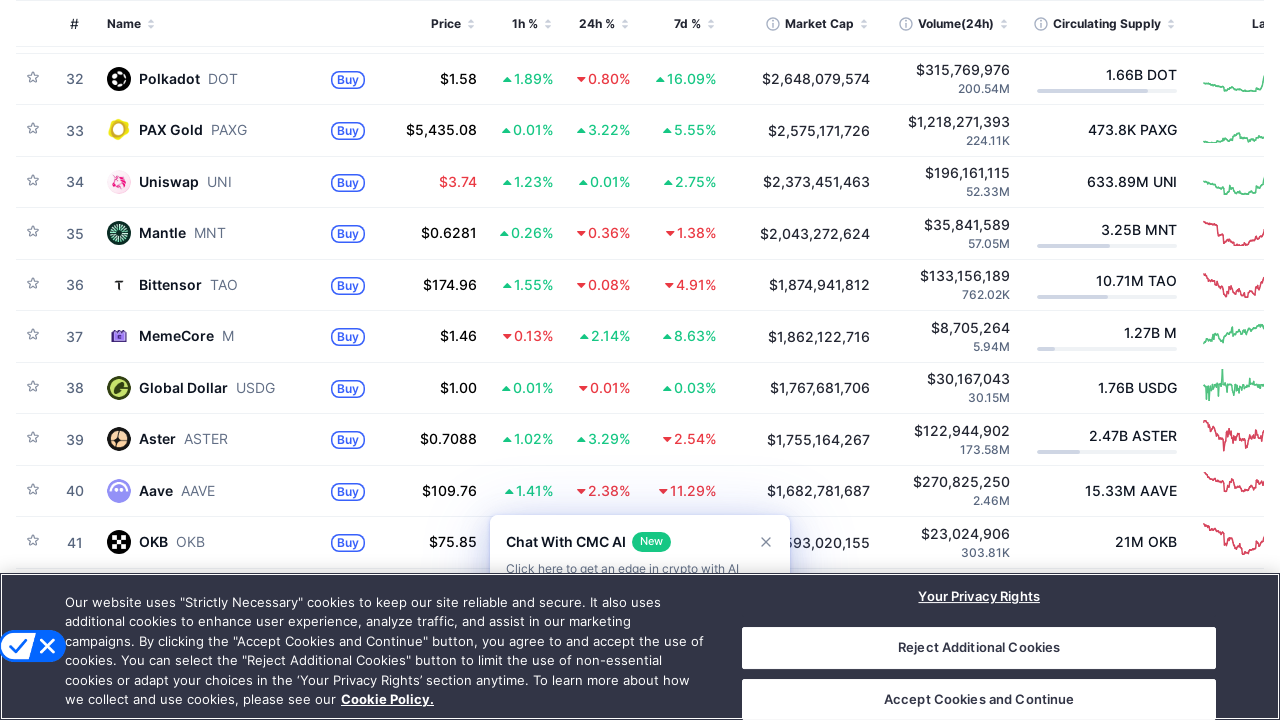

Scrolled down 2000 pixels to load more cryptocurrency data
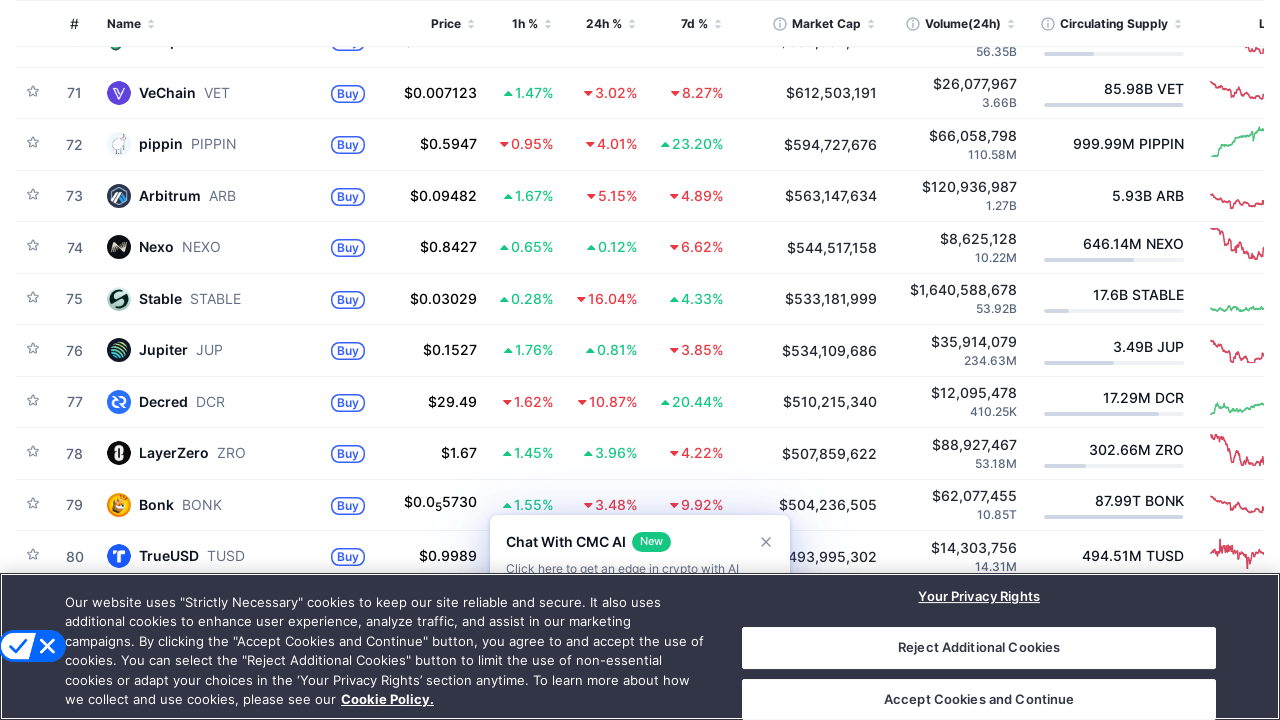

Waited 500ms for cryptocurrency table content to load
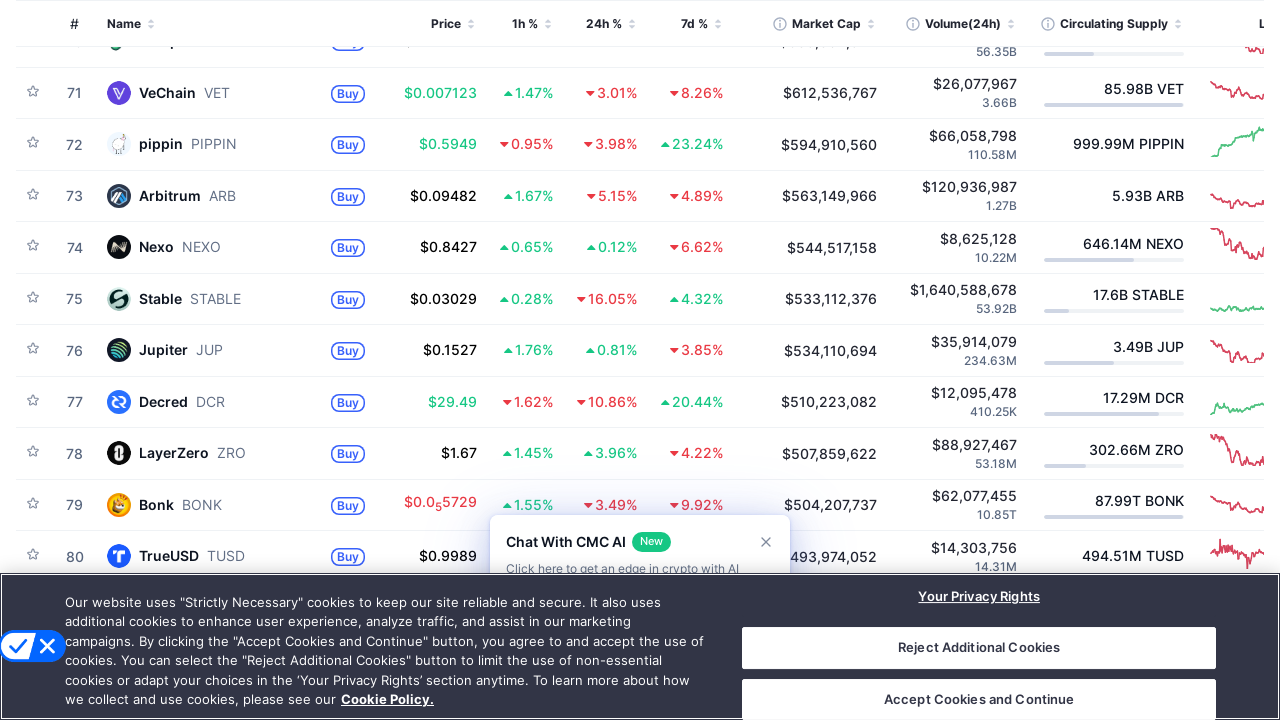

Scrolled down 2000 pixels to load more cryptocurrency data
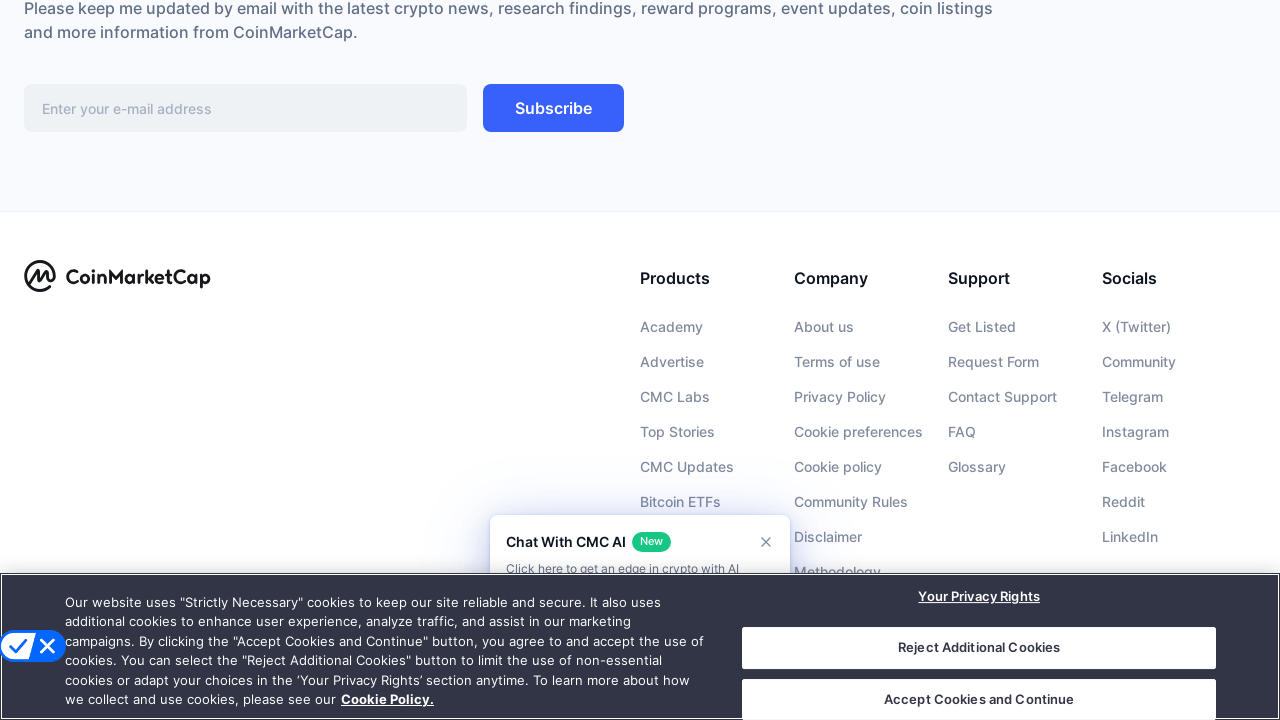

Waited 500ms for cryptocurrency table content to load
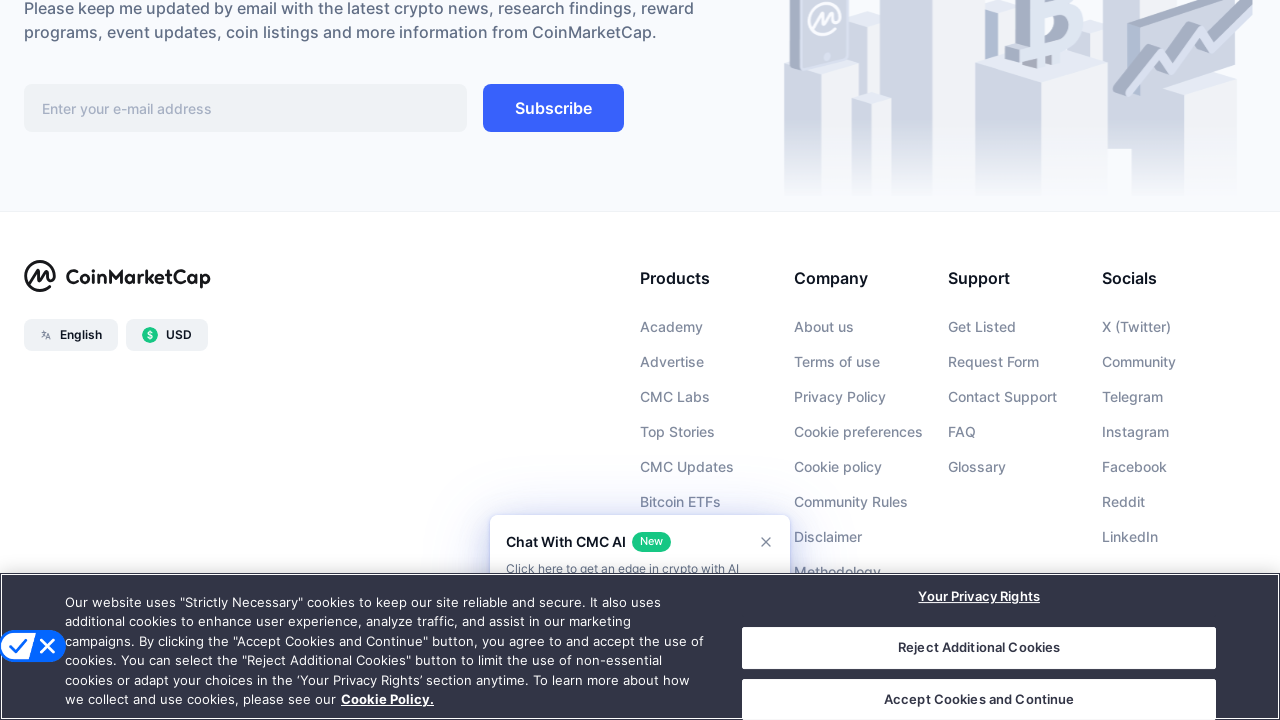

Scrolled down 2000 pixels to load more cryptocurrency data
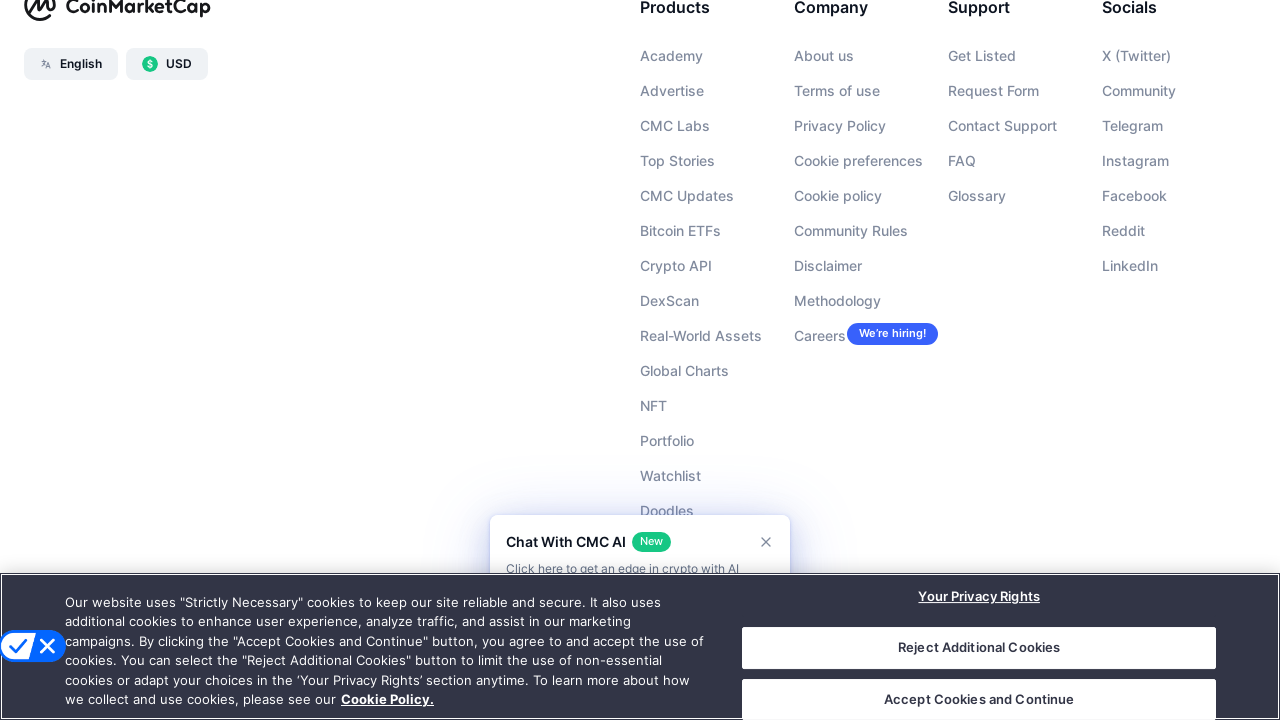

Waited 500ms for cryptocurrency table content to load
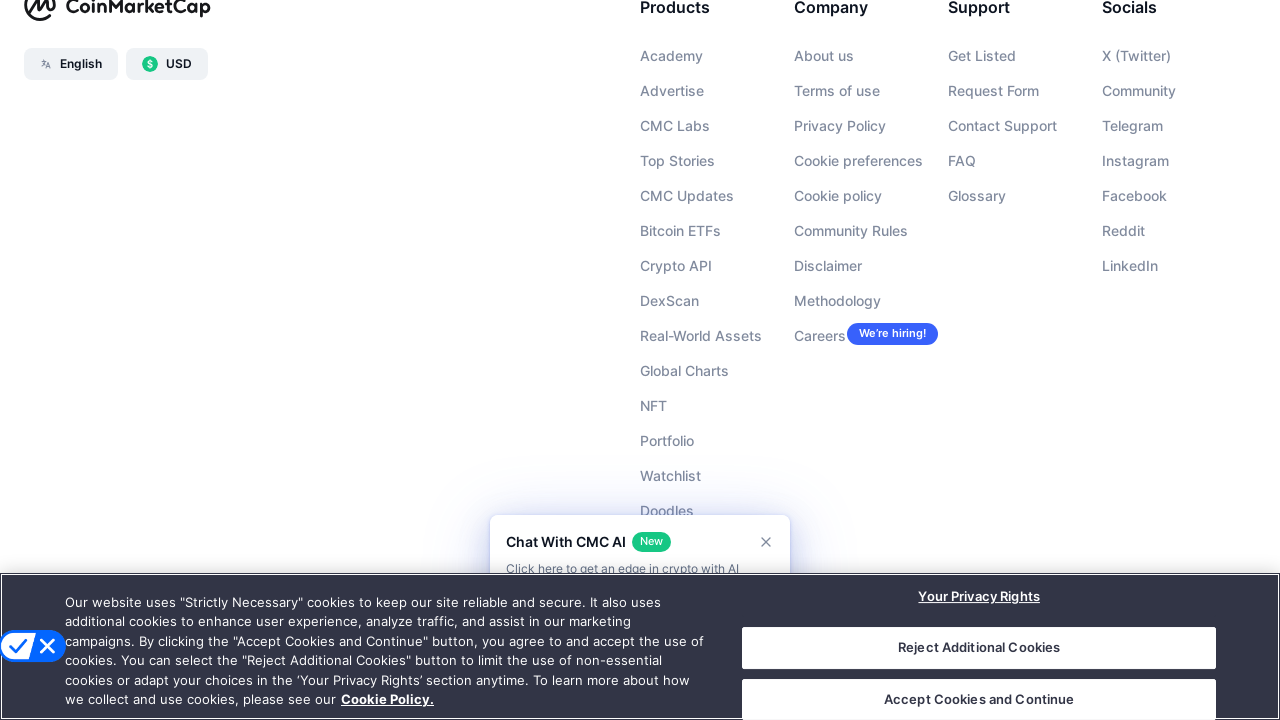

Cryptocurrency table rows loaded successfully
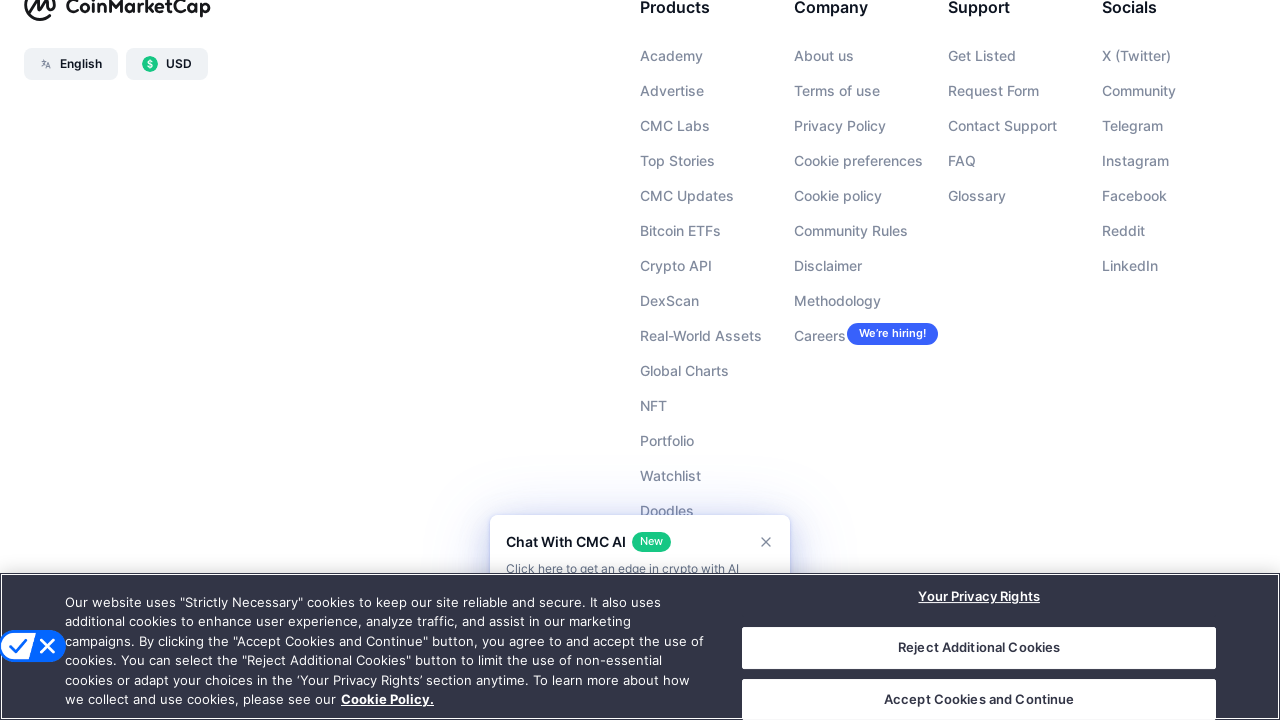

Verified first cryptocurrency name is displayed in the table
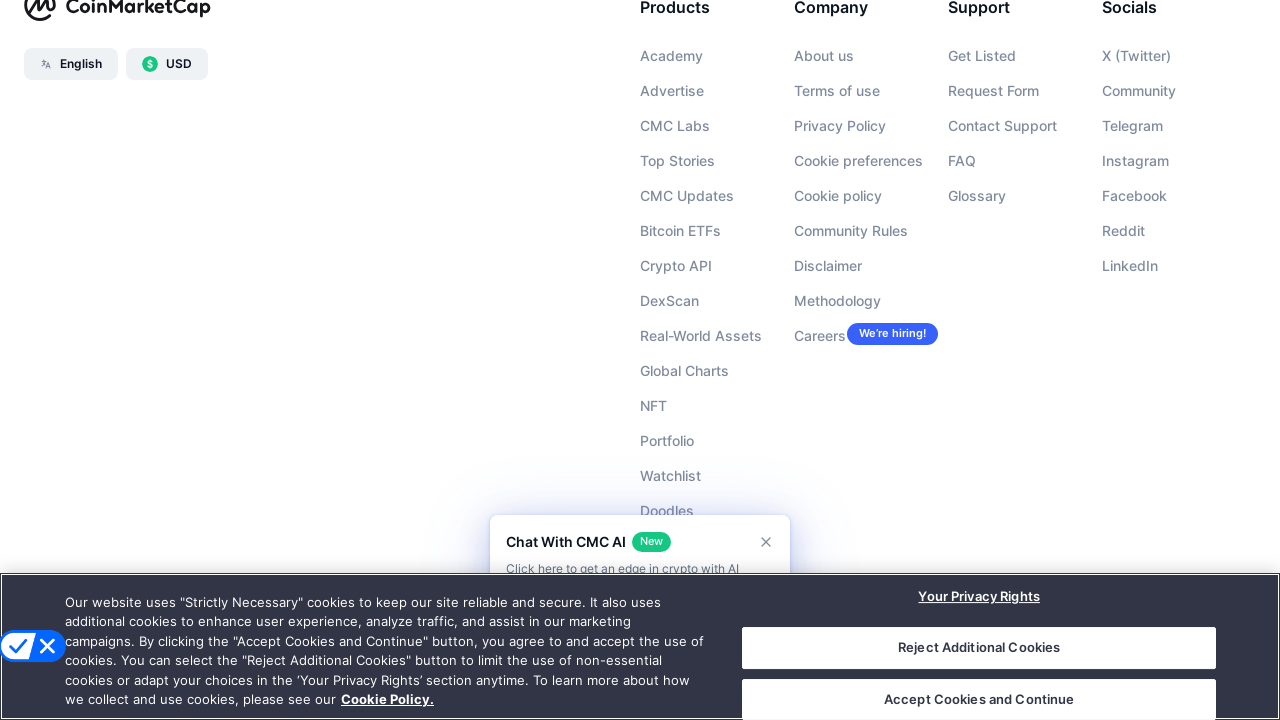

Verified price change data is displayed in the table
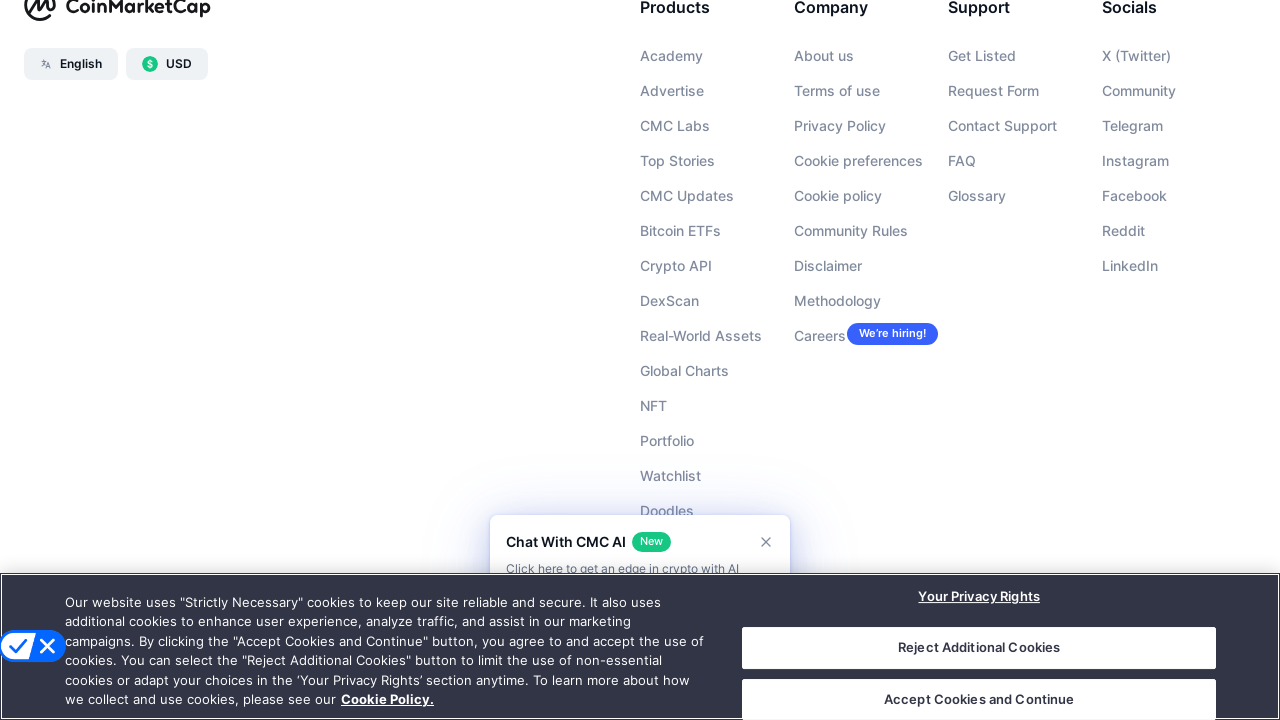

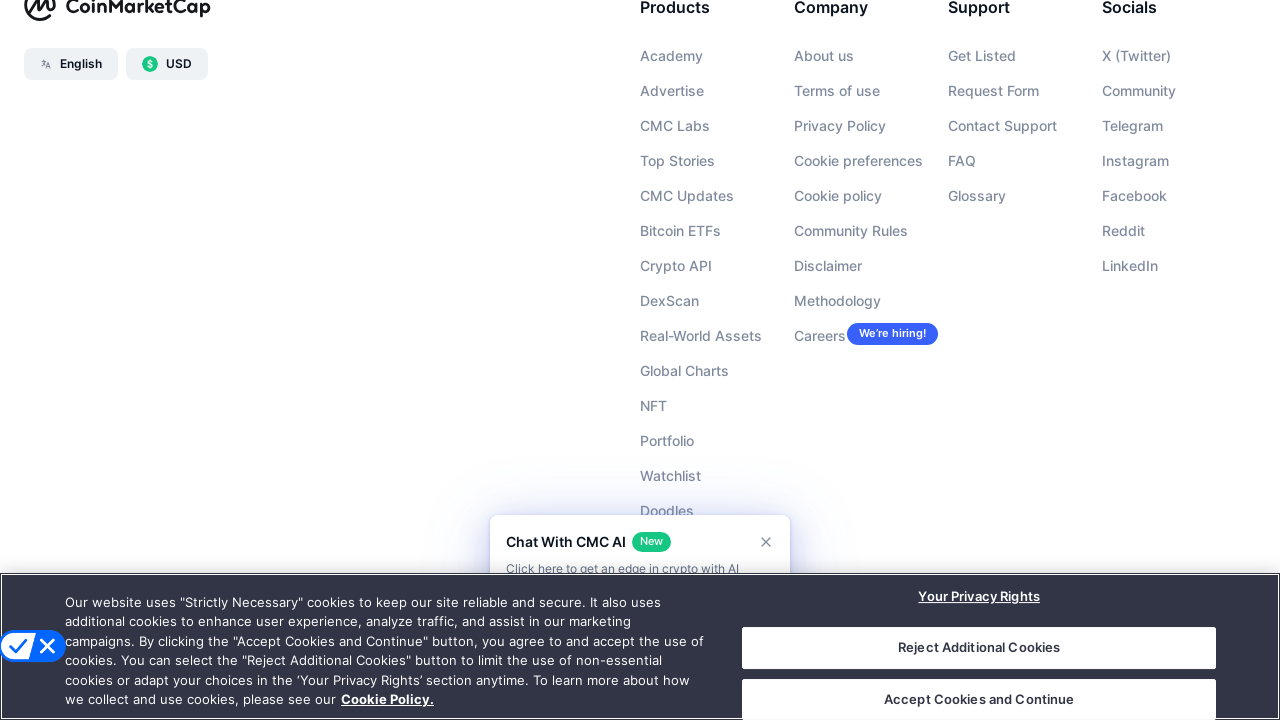